Tests lightbox functionality by opening a lightbox element and then closing it using the close button

Starting URL: http://omayo.blogspot.in/p/lightbox.html

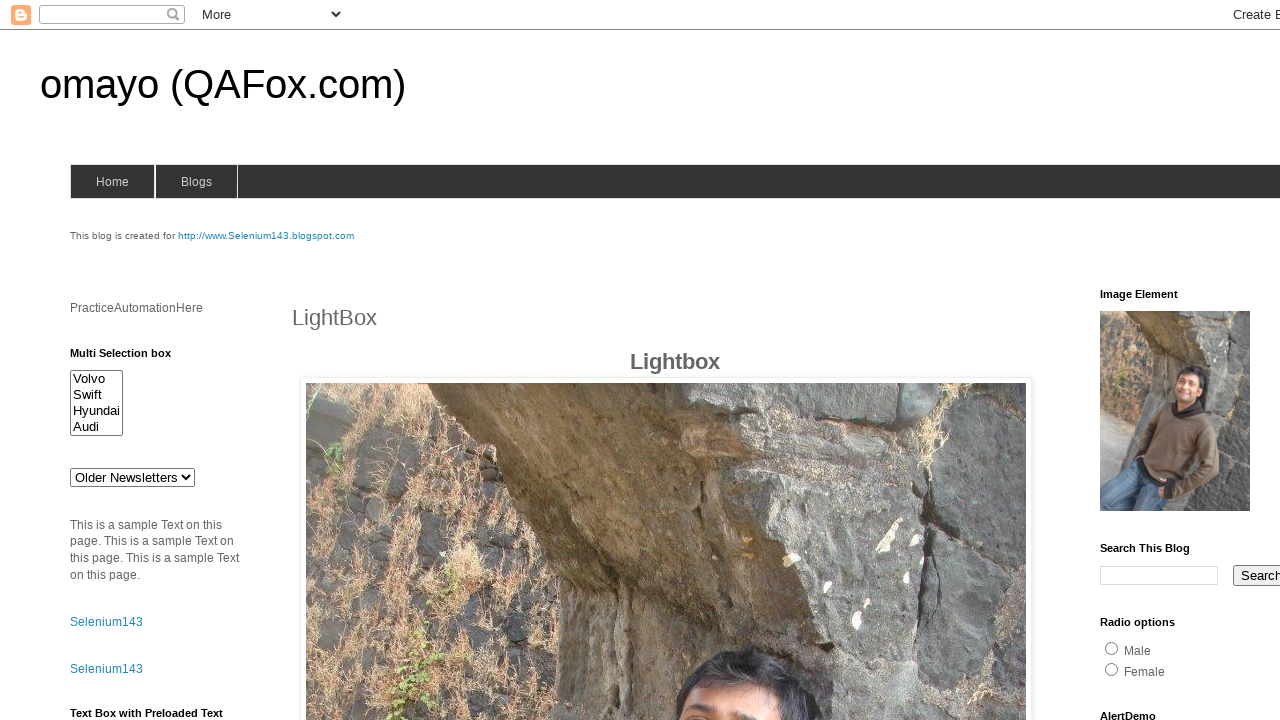

Clicked lightbox element to open it at (666, 360) on #lightbox1
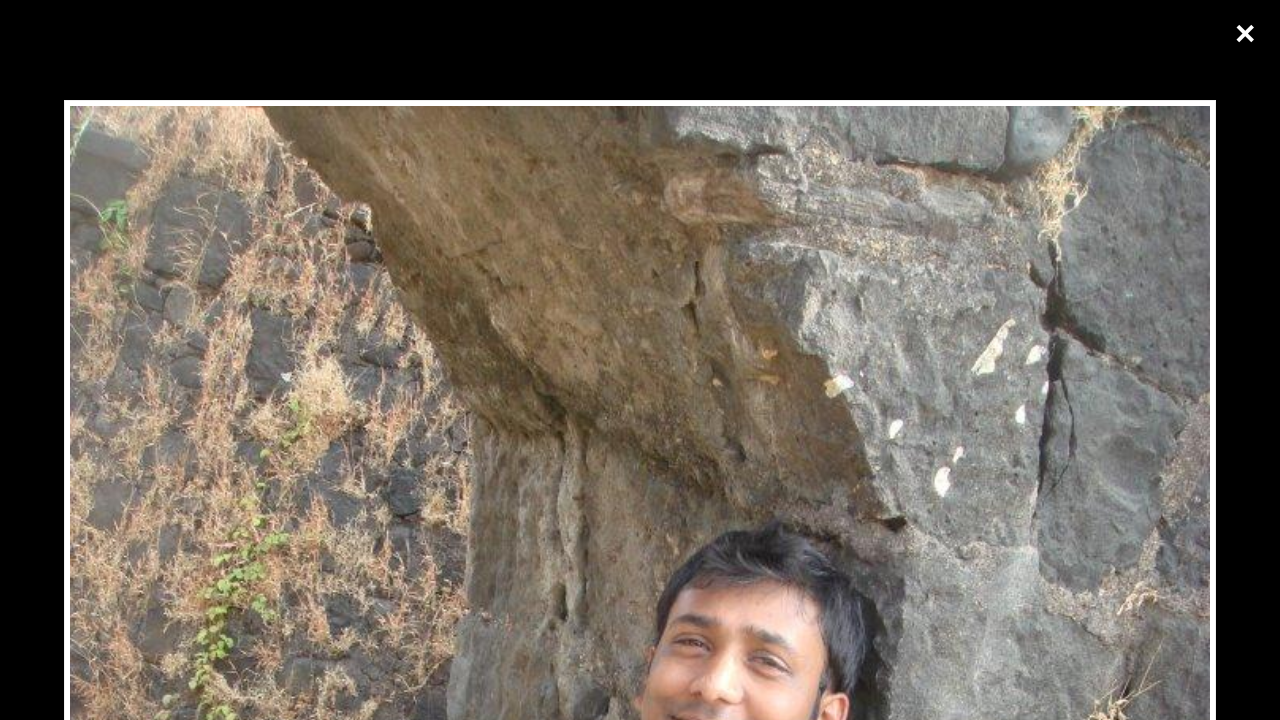

Waited for lightbox to become visible
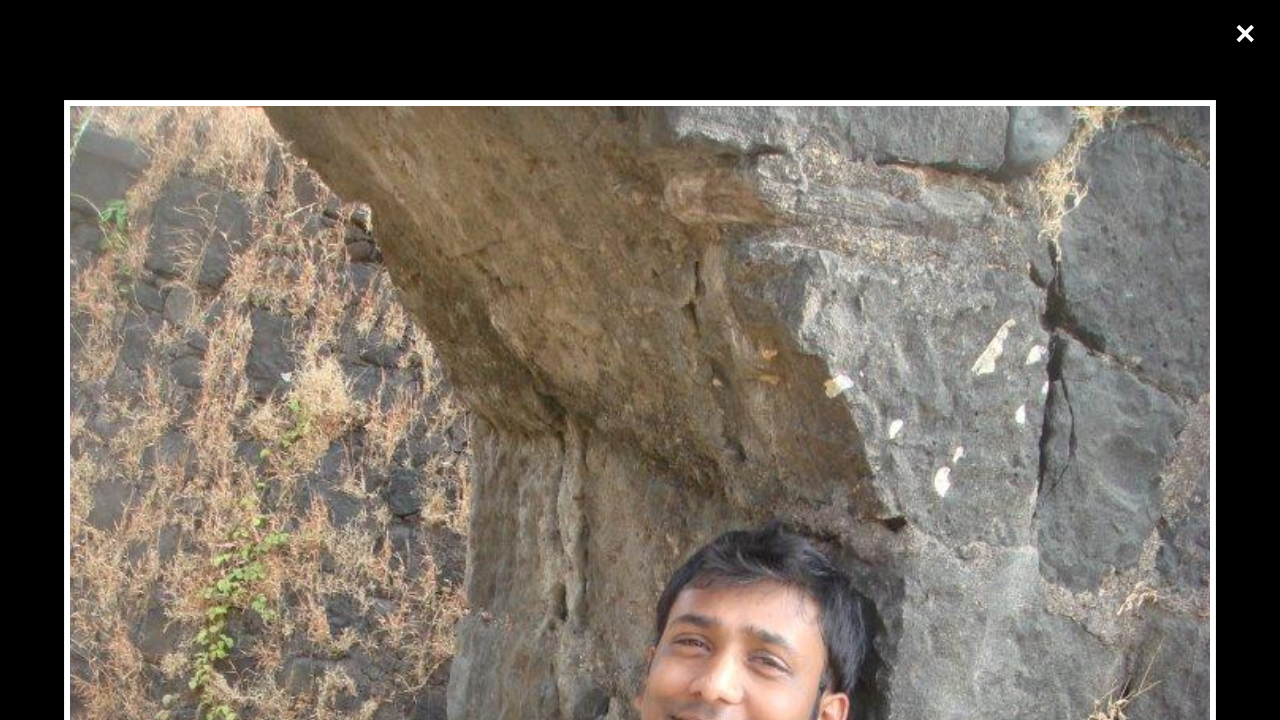

Clicked close button to close the lightbox at (1245, 34) on span[class$='cursor']
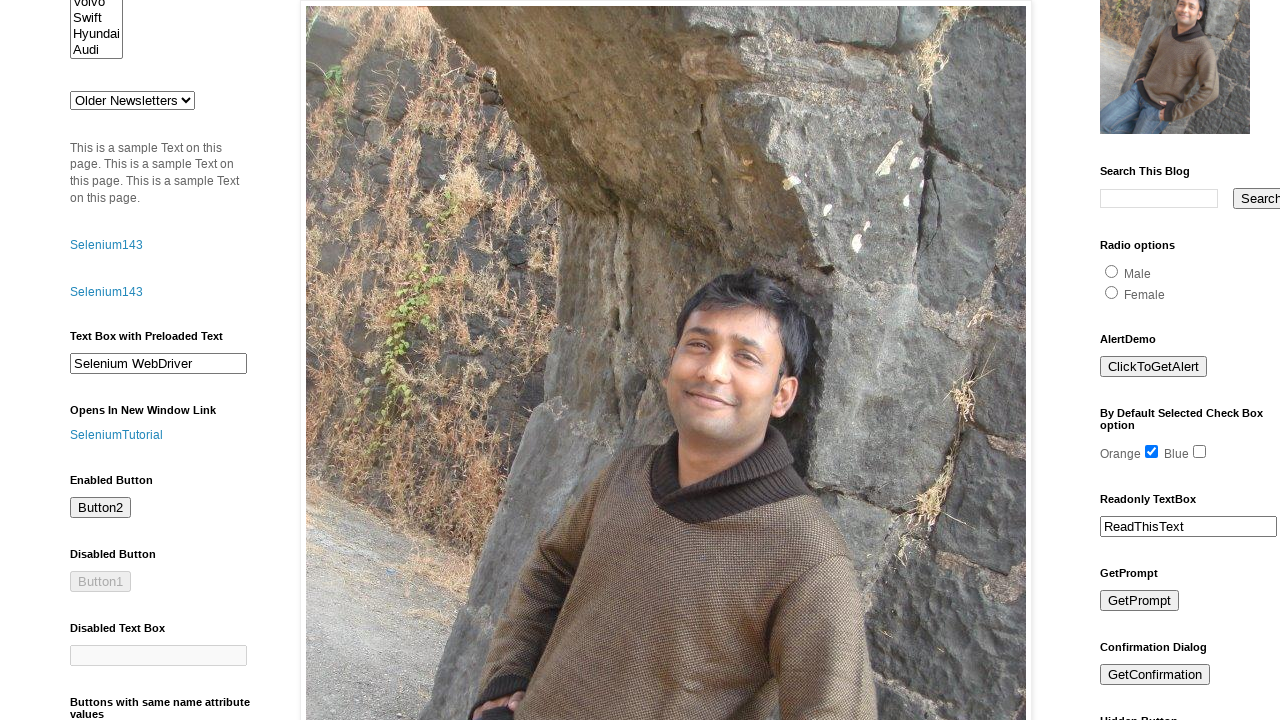

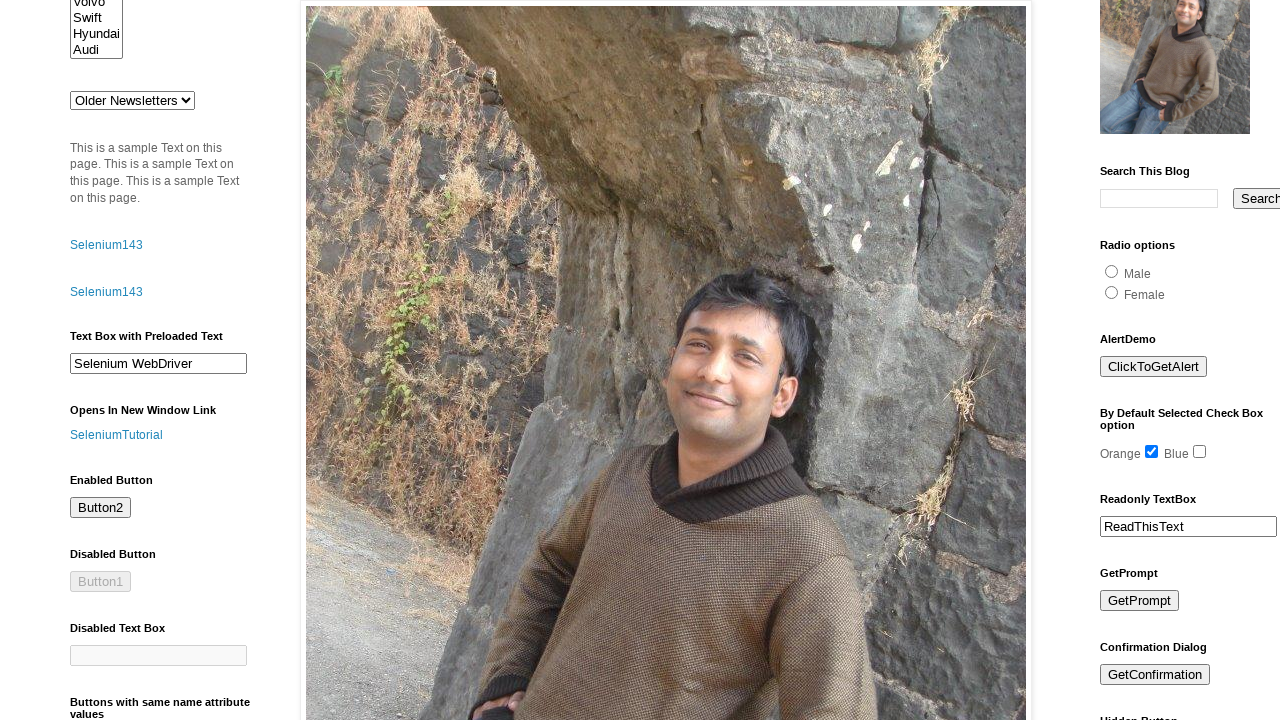